Tests simple JavaScript alert by clicking a button that triggers an alert and accepting it, then verifying the result message

Starting URL: https://the-internet.herokuapp.com/javascript_alerts

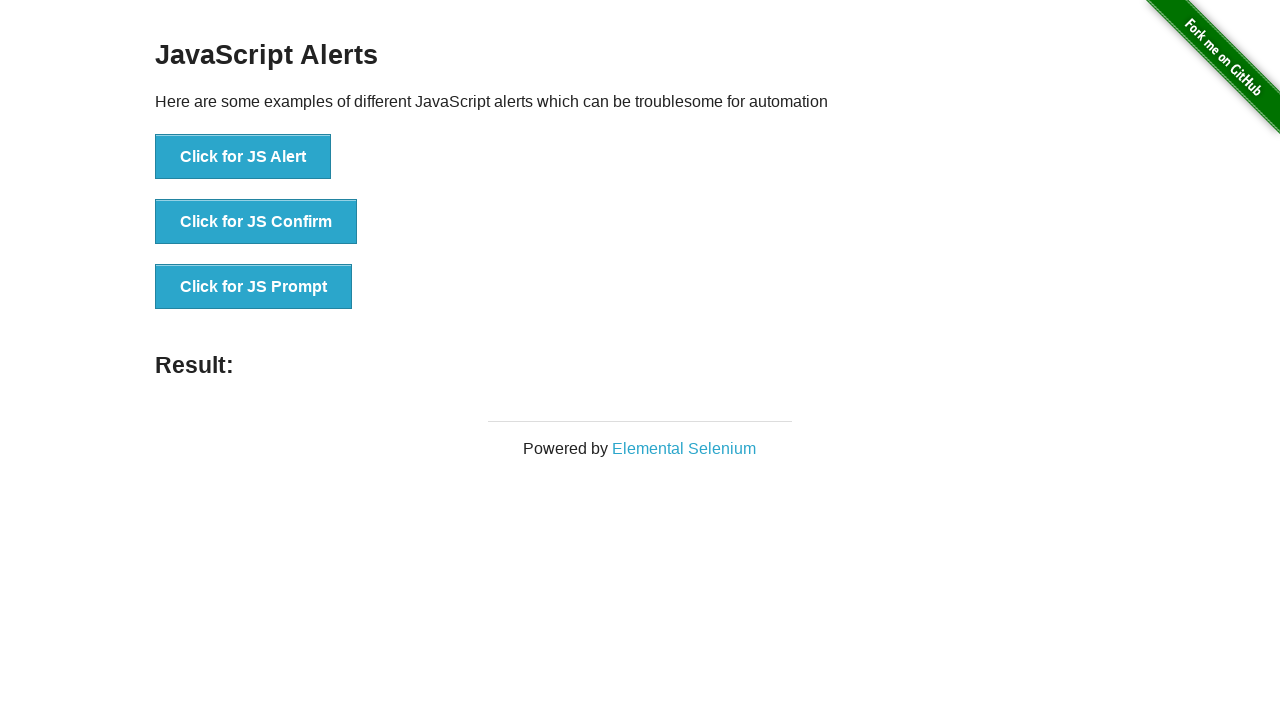

Clicked button to trigger JavaScript alert at (243, 157) on button[onclick='jsAlert()']
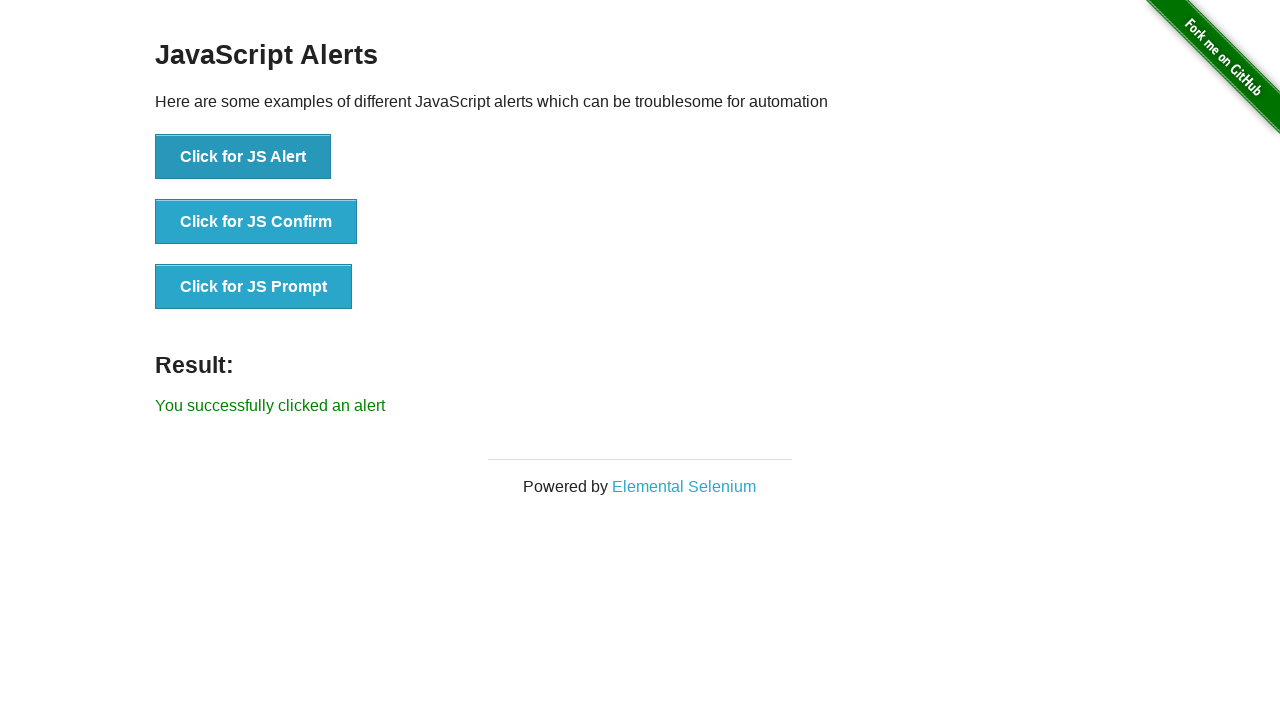

Set up dialog handler to accept alerts
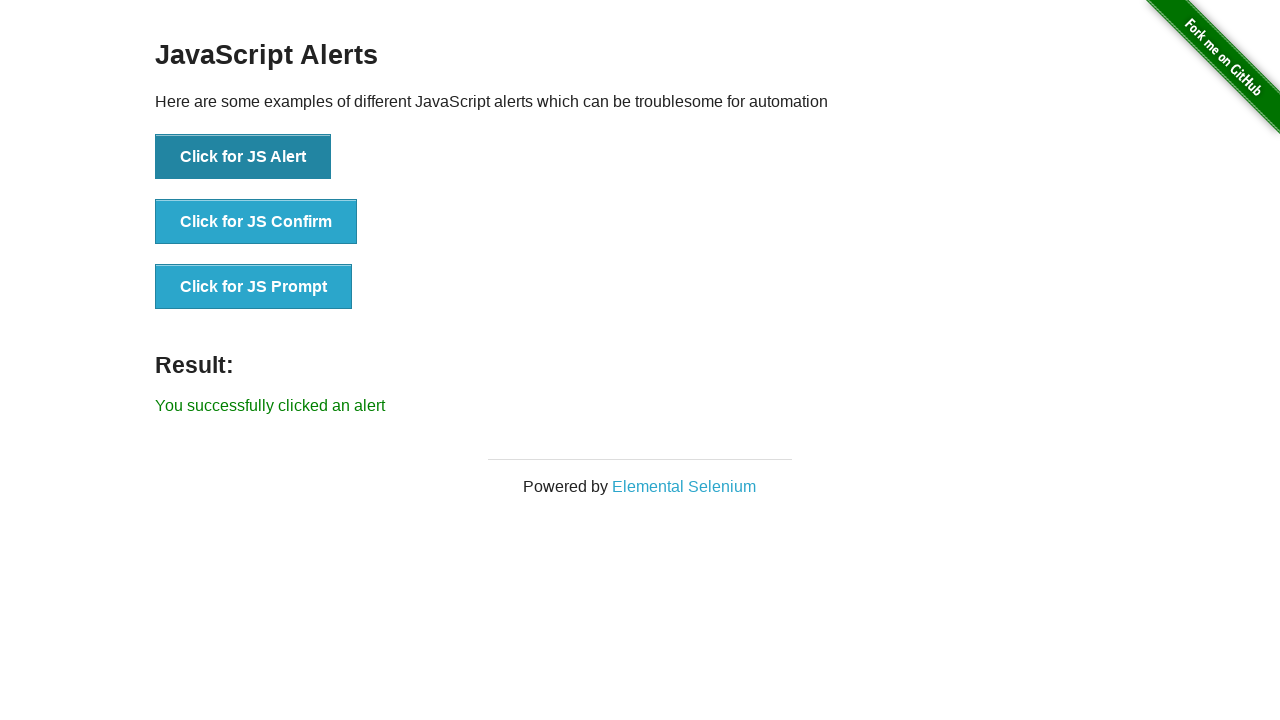

Waited for result message to appear
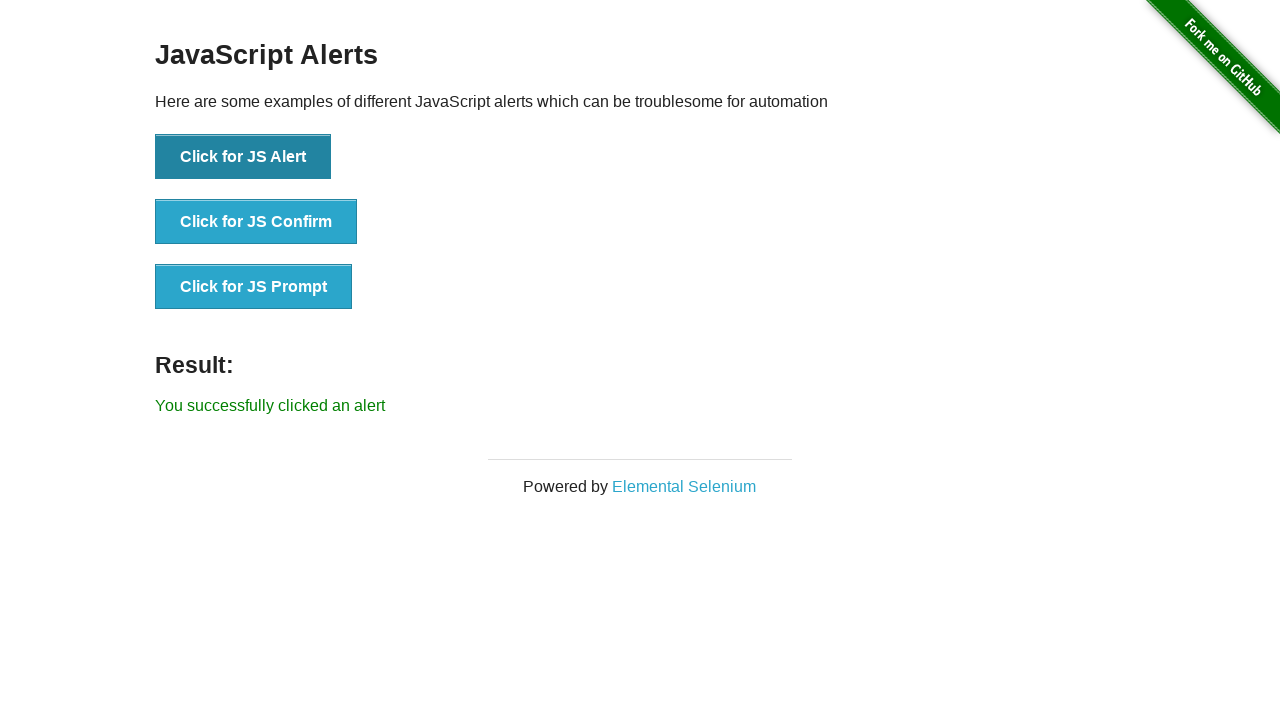

Retrieved result message text
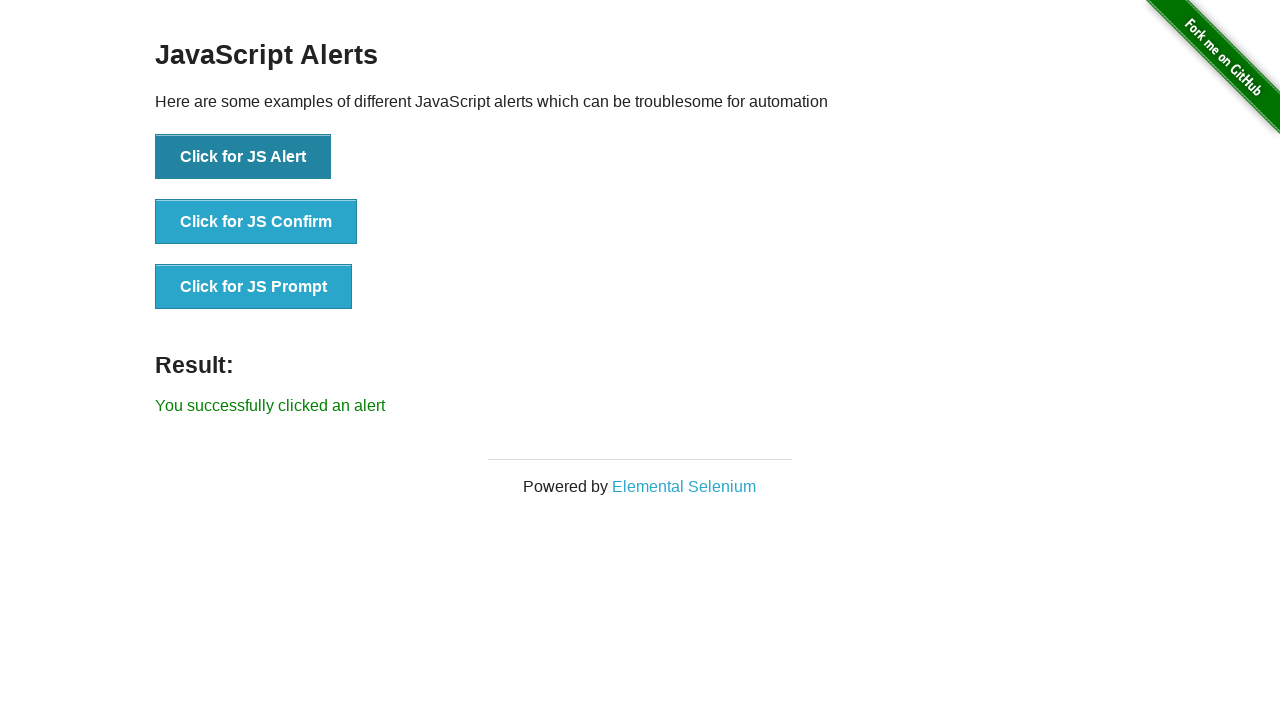

Verified result message equals 'You successfully clicked an alert'
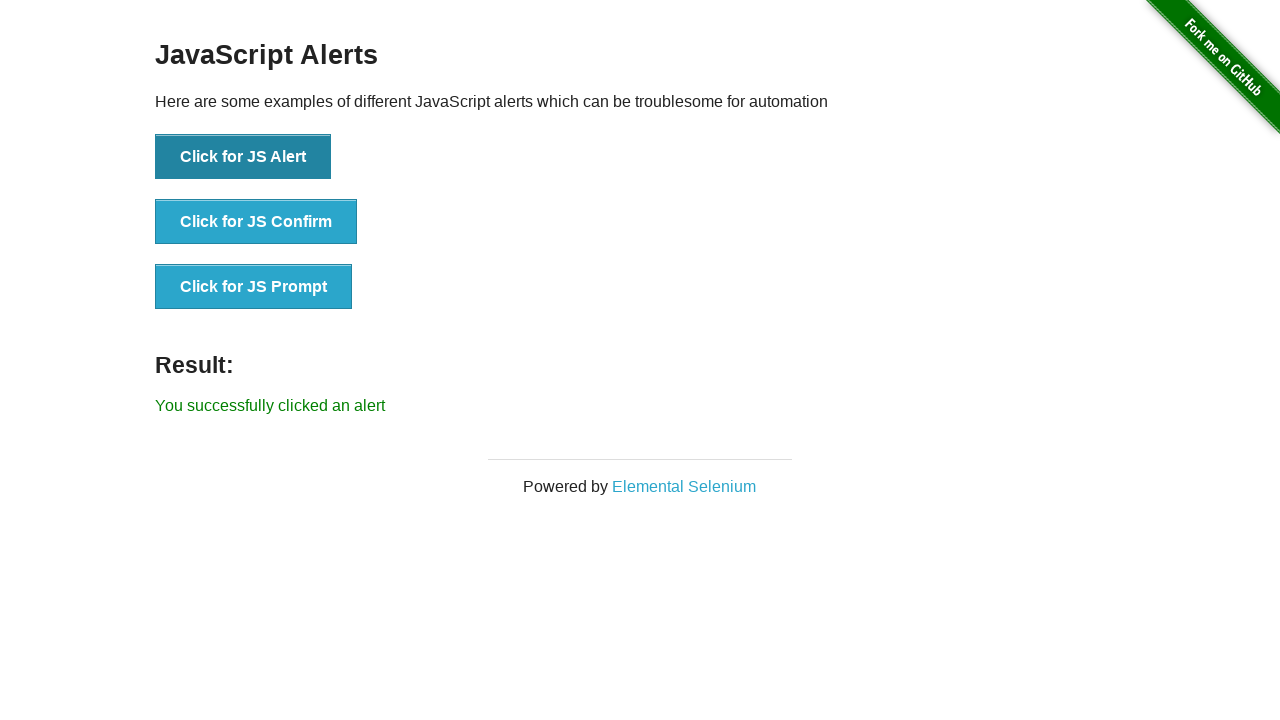

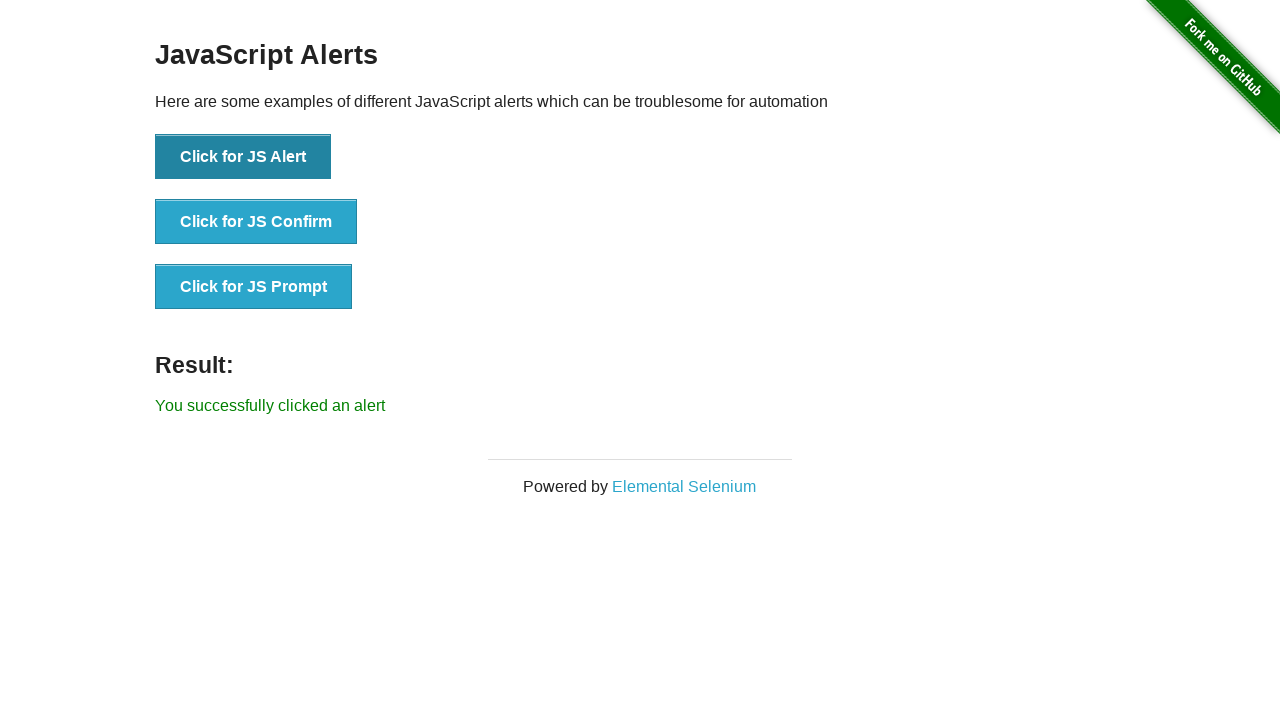